Tests alert dialog functionality by filling a name field, triggering an alert, and accepting it

Starting URL: https://rahulshettyacademy.com/AutomationPractice/

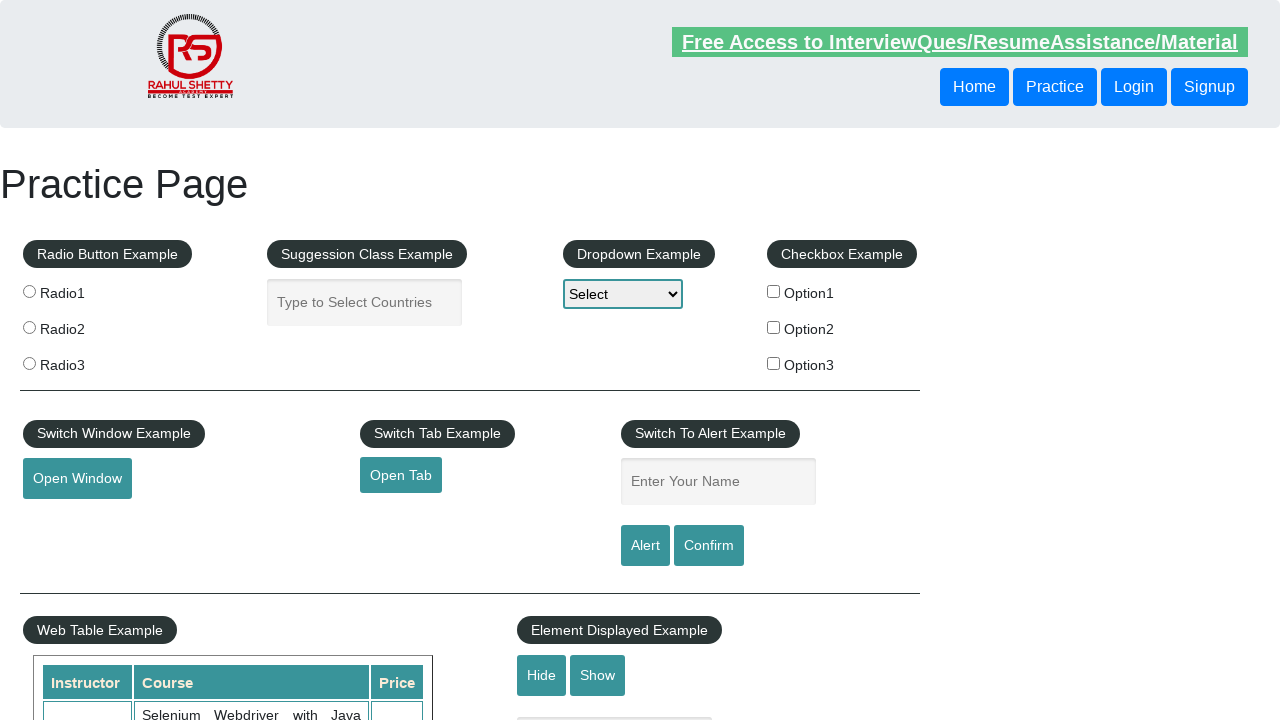

Filled name field with 'William Walsh' on #name
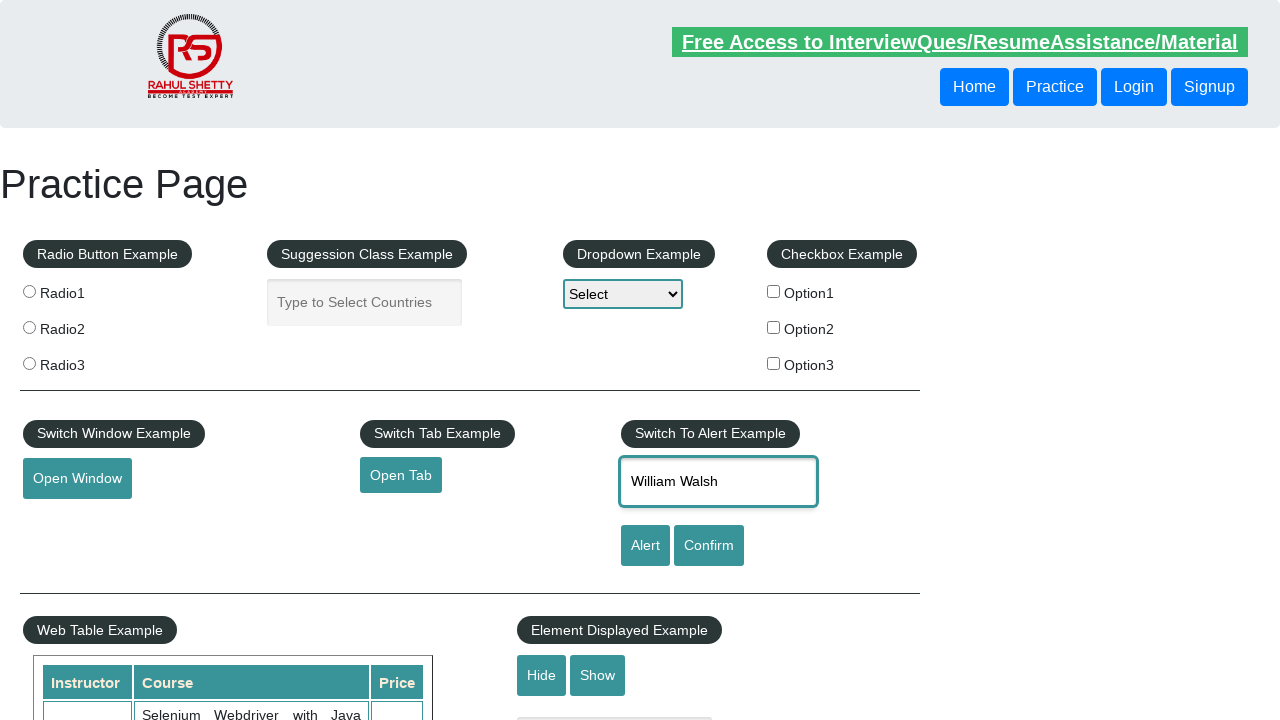

Clicked alert button to trigger alert dialog at (645, 546) on #alertbtn
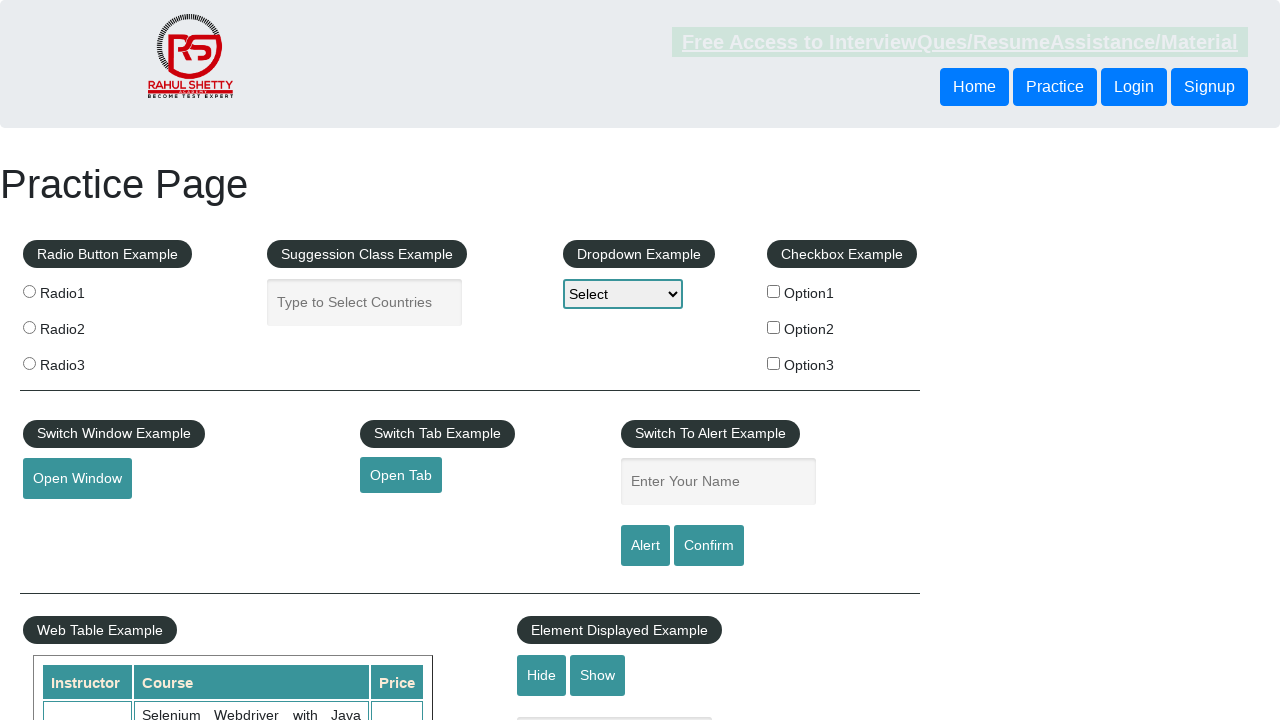

Alert dialog accepted
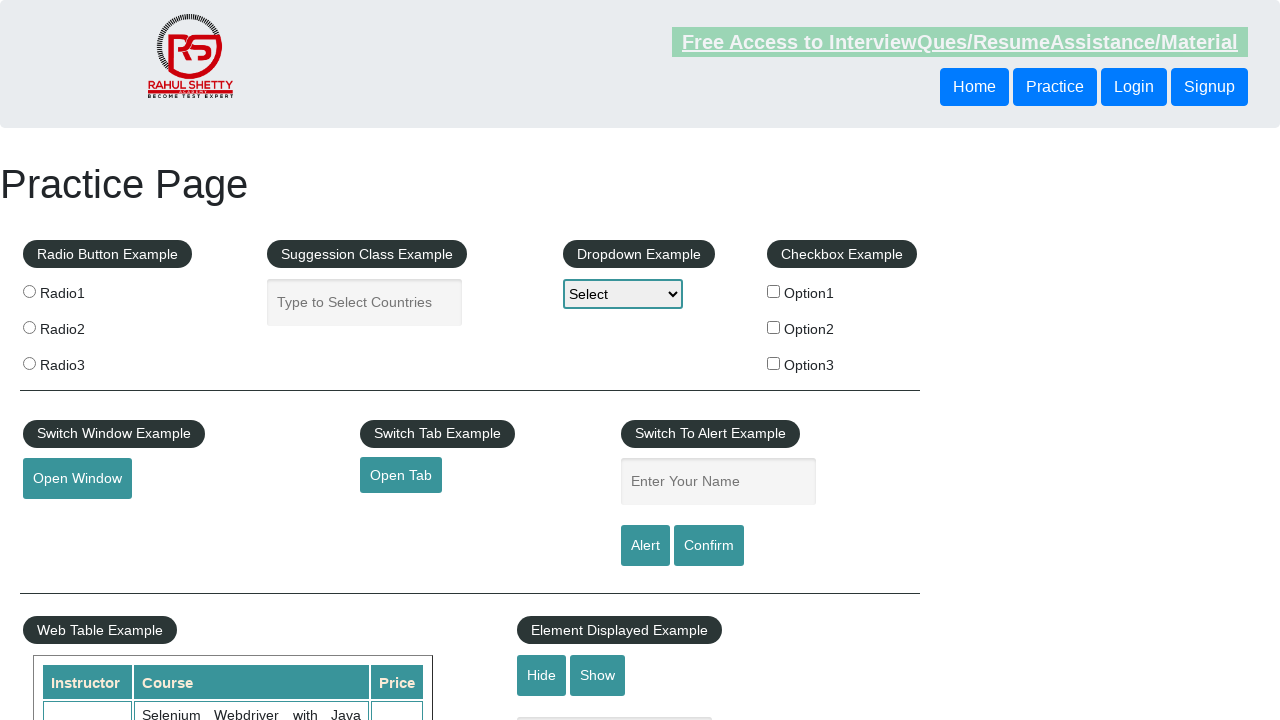

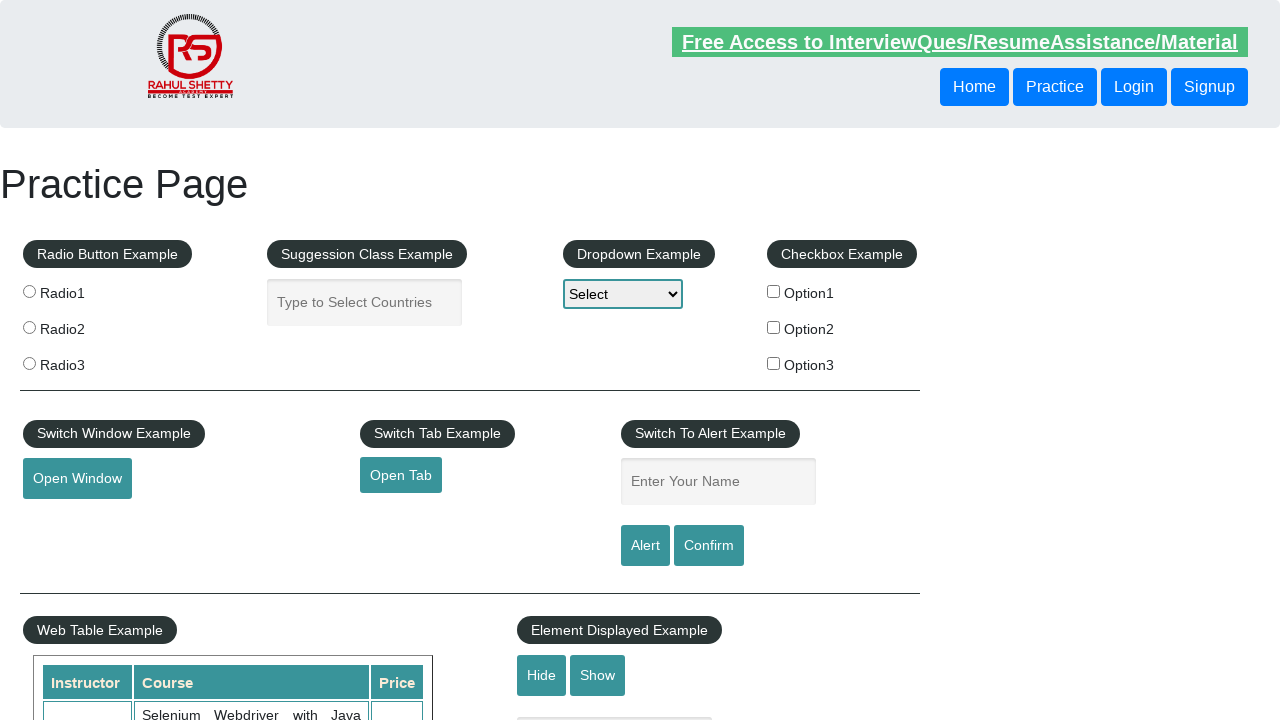